Tests the Challenging DOM page by verifying the header, clicking various buttons (foo, bar, qux), checking table headers and content, and testing edit/delete button functionality

Starting URL: http://the-internet.herokuapp.com/

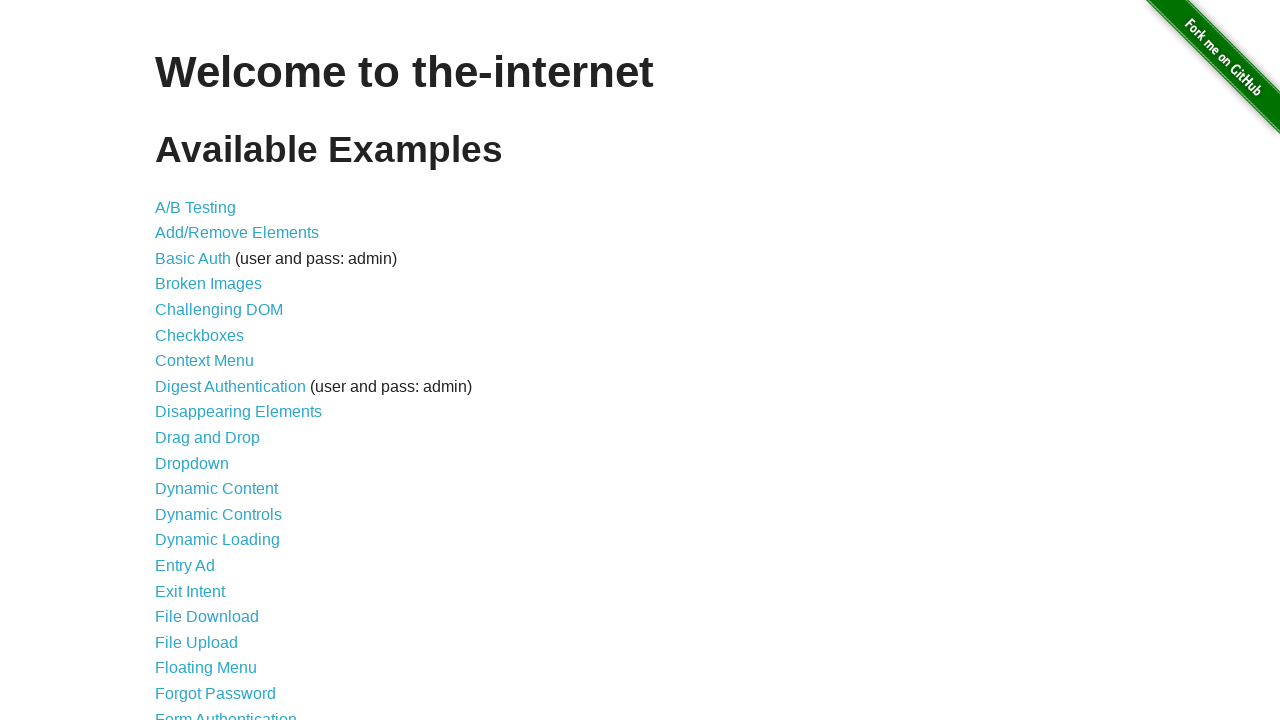

Clicked on Challenging DOM link at (219, 310) on xpath=//ul/li/a[@href='/challenging_dom']
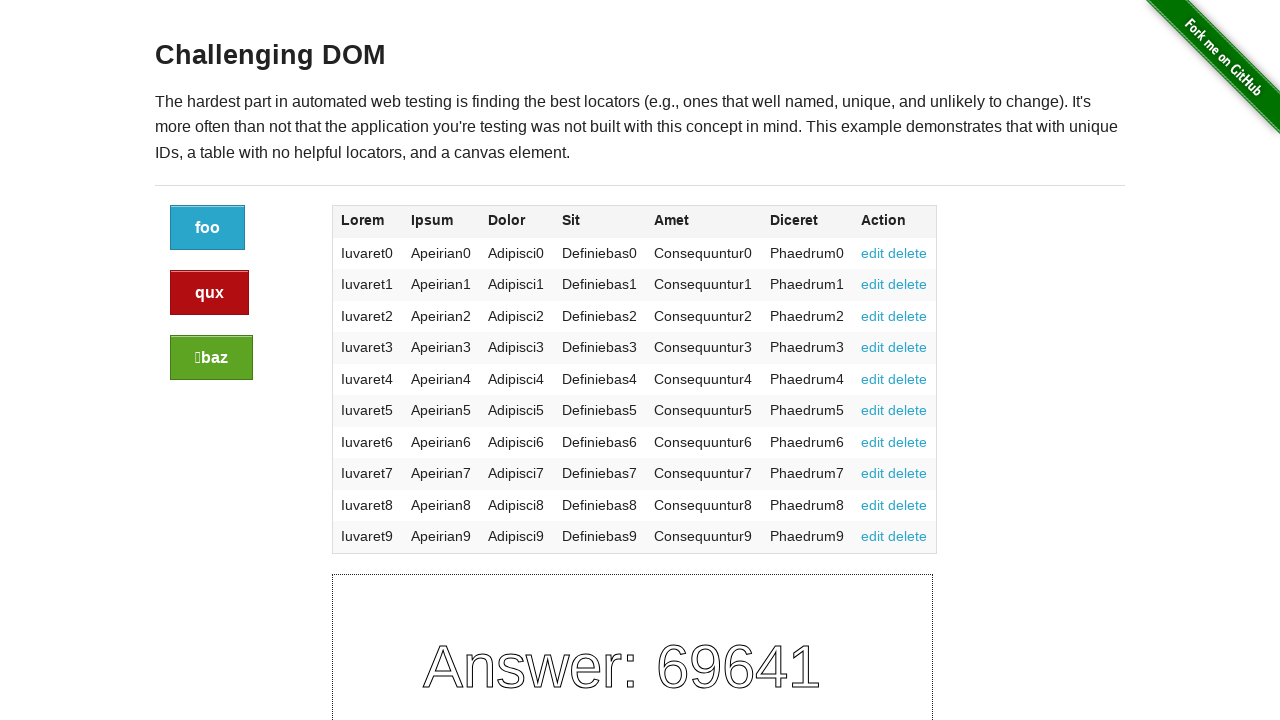

Verified page header displays 'Challenging DOM'
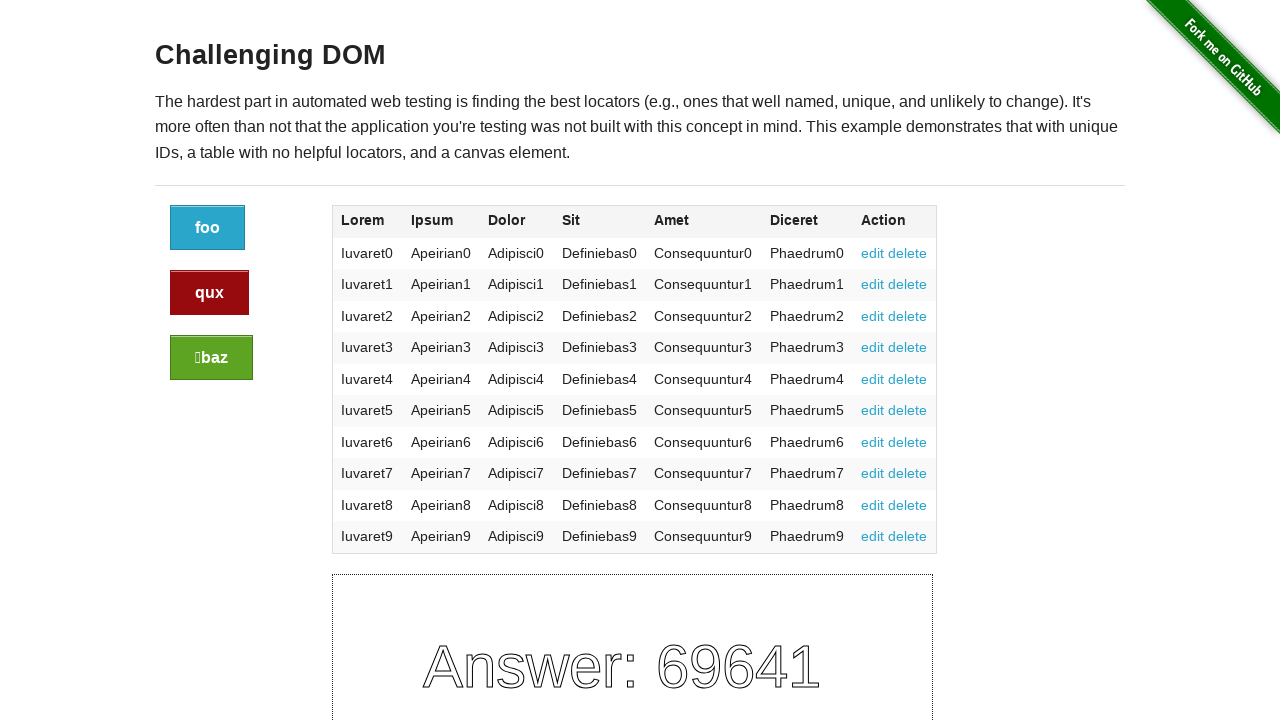

Clicked foo button at (208, 228) on xpath=//div[@class='large-2 columns']/a[1]
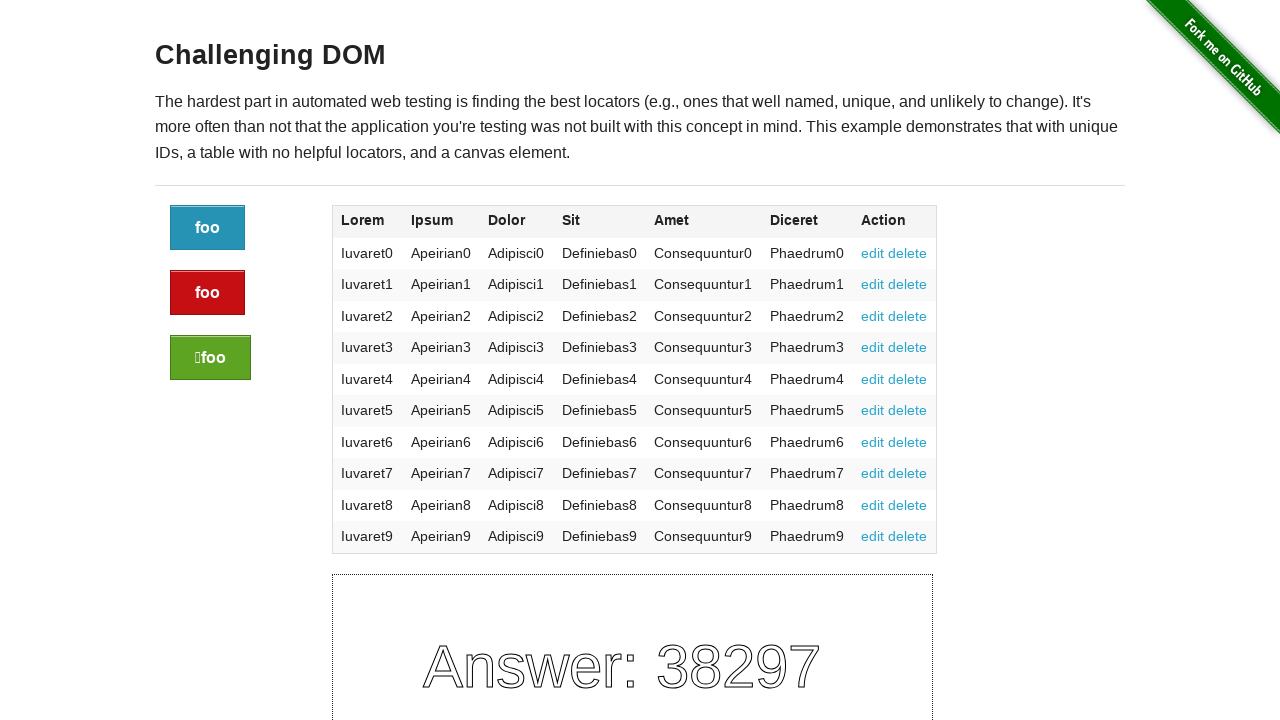

Clicked bar button at (208, 293) on xpath=//div[@class='large-2 columns']/a[2]
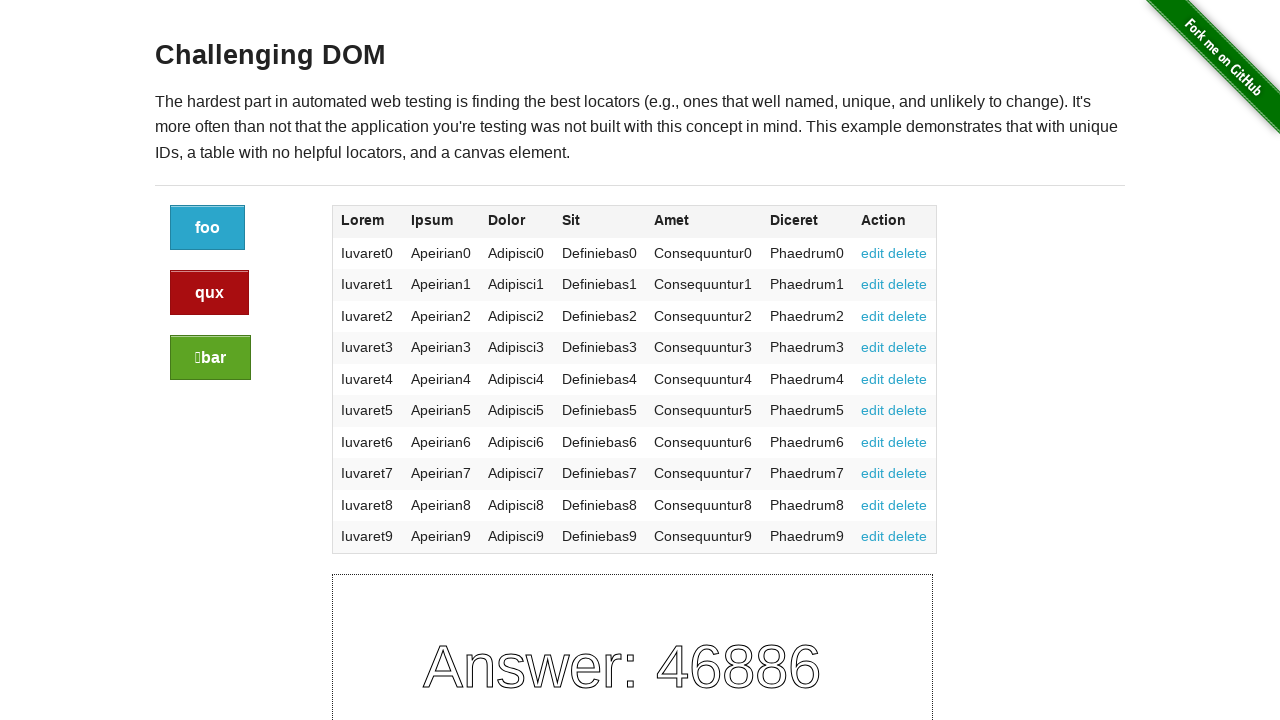

Clicked qux button at (210, 358) on xpath=//div[@class='large-2 columns']/a[3]
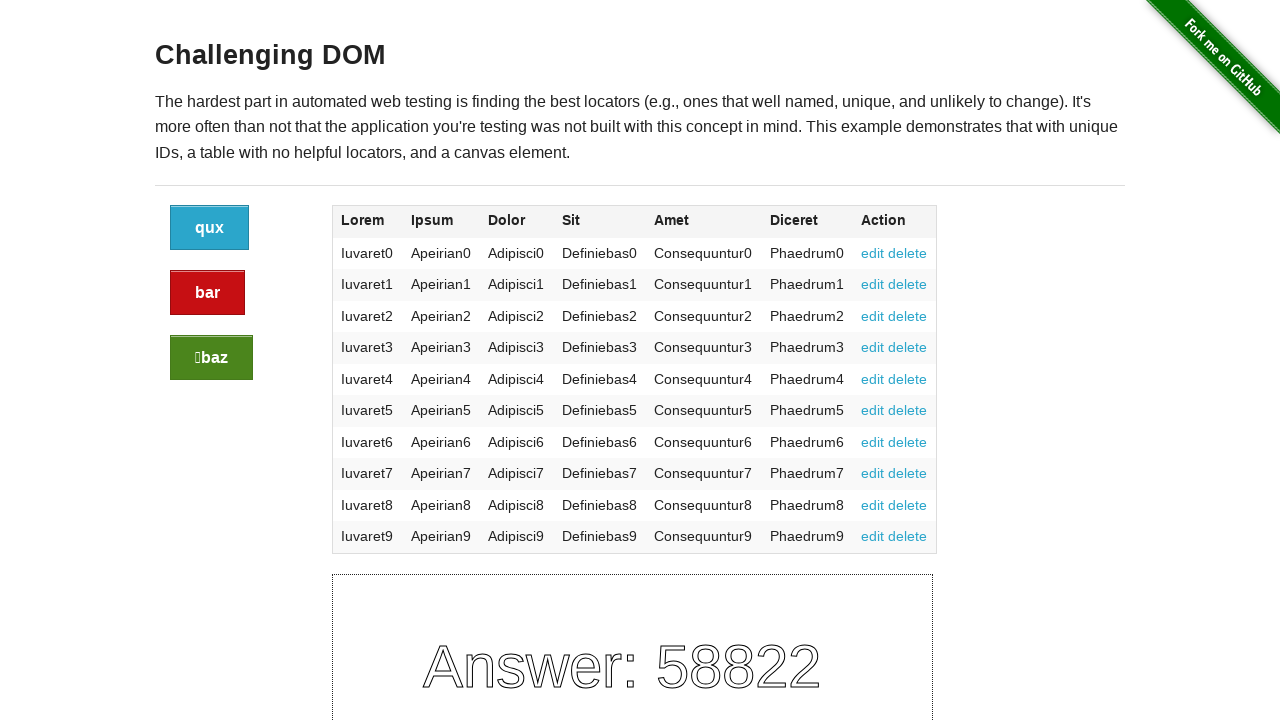

Clicked edit button in table row 2 at (873, 284) on xpath=//div[@class='large-10 columns']/table/tbody/tr[2]/td[7]/a[@href='#edit']
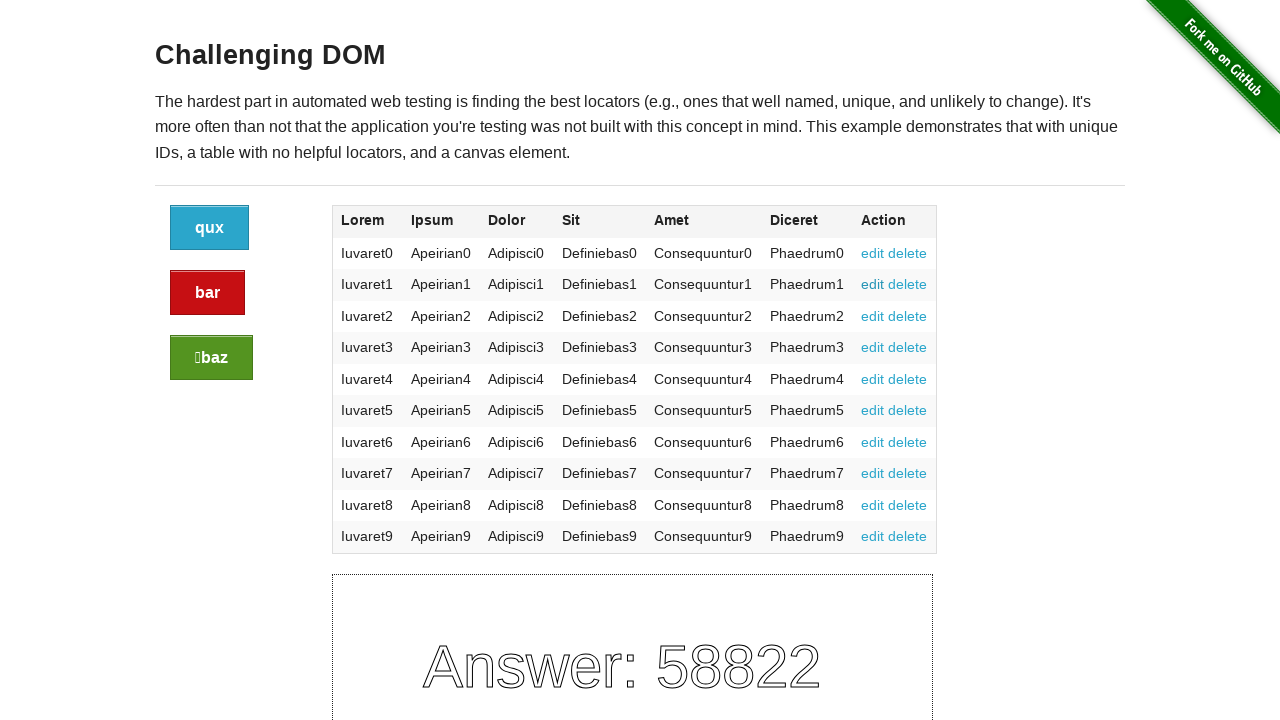

Navigated back from edit action
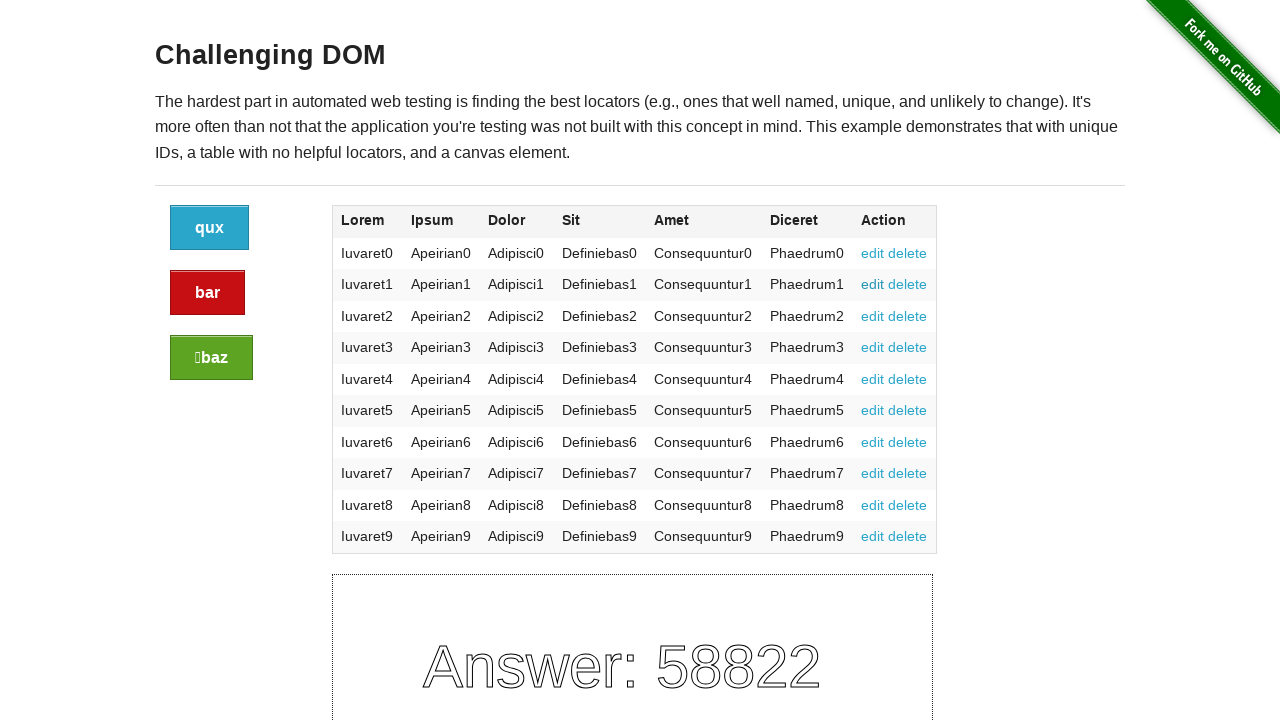

Clicked delete button in table row 2 at (908, 284) on xpath=//div[@class='large-10 columns']/table/tbody/tr[2]/td[7]/a[@href='#delete'
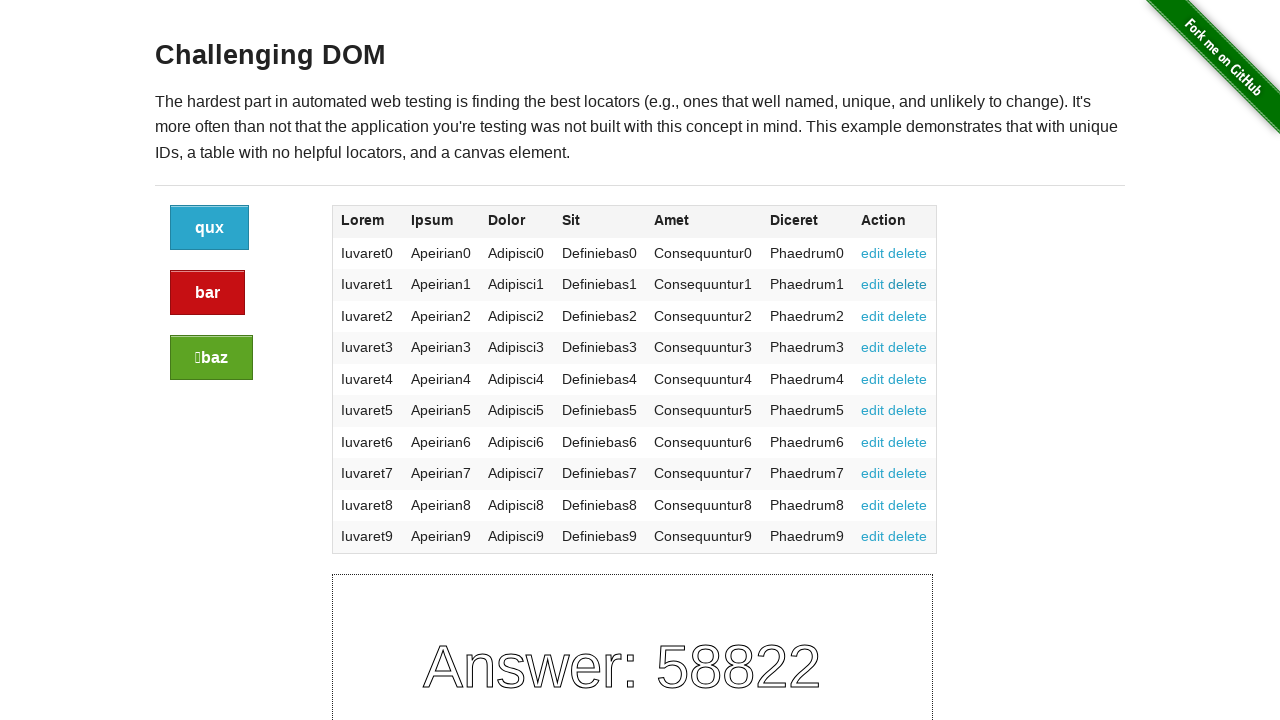

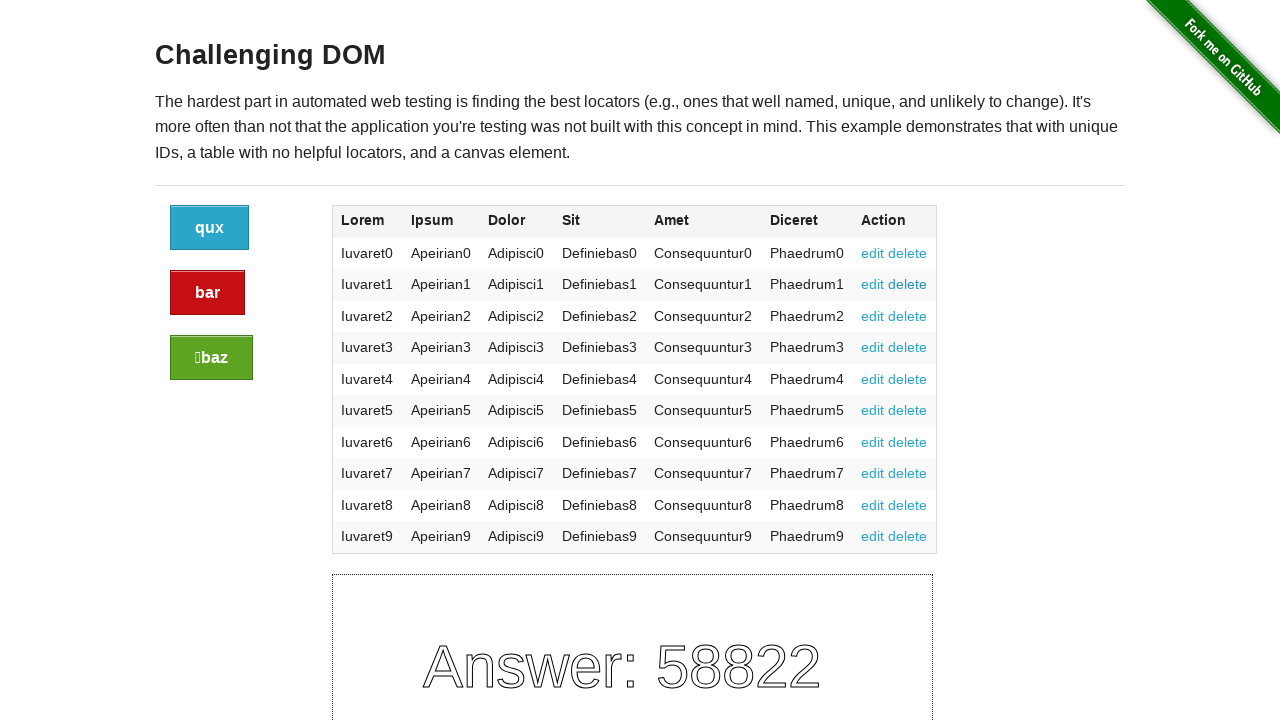